Tests JavaScript alert handling by triggering an alert, accepting it, and verifying the result message

Starting URL: https://the-internet.herokuapp.com/javascript_alerts

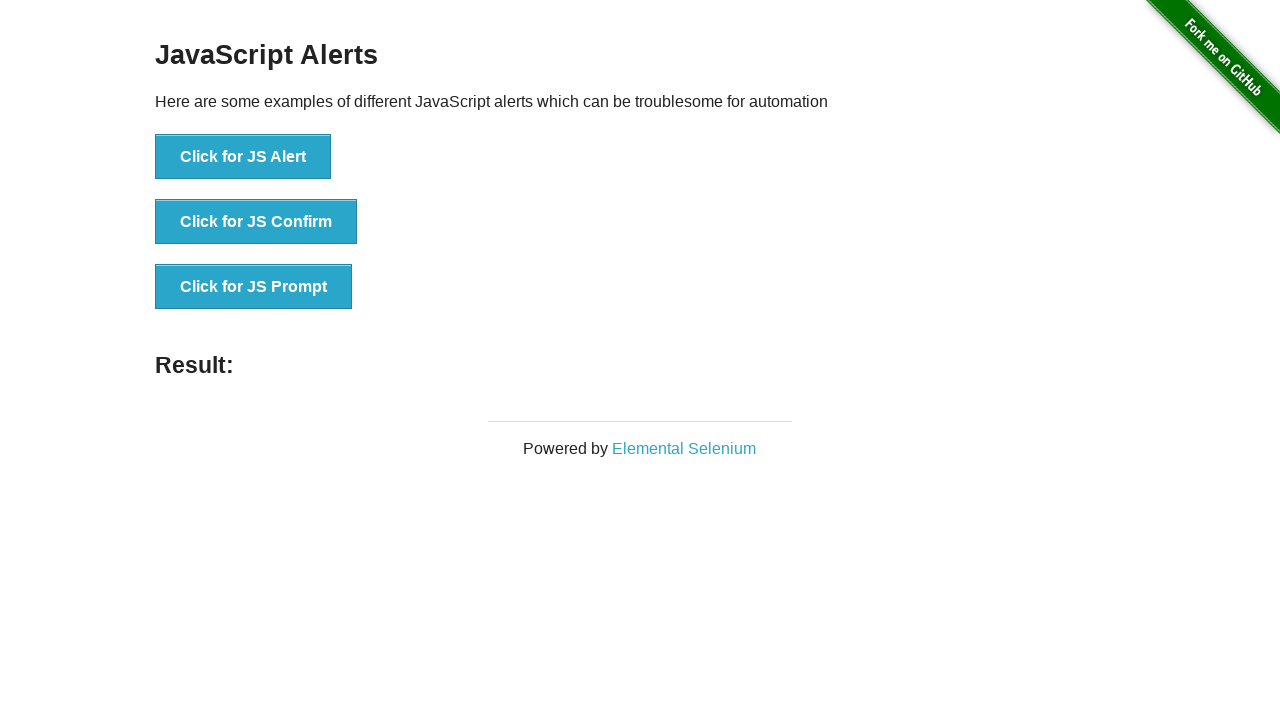

Clicked button to trigger JavaScript alert at (243, 157) on button[onclick='jsAlert()']
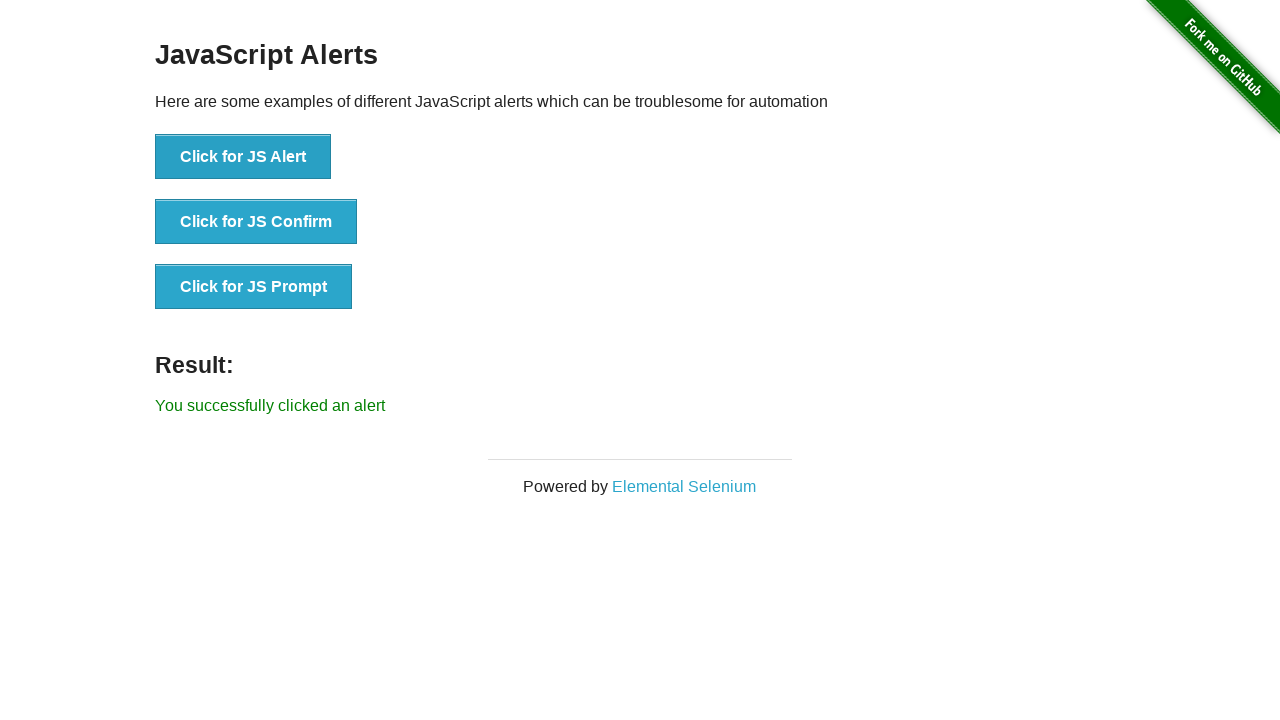

Set up dialog handler to accept alerts
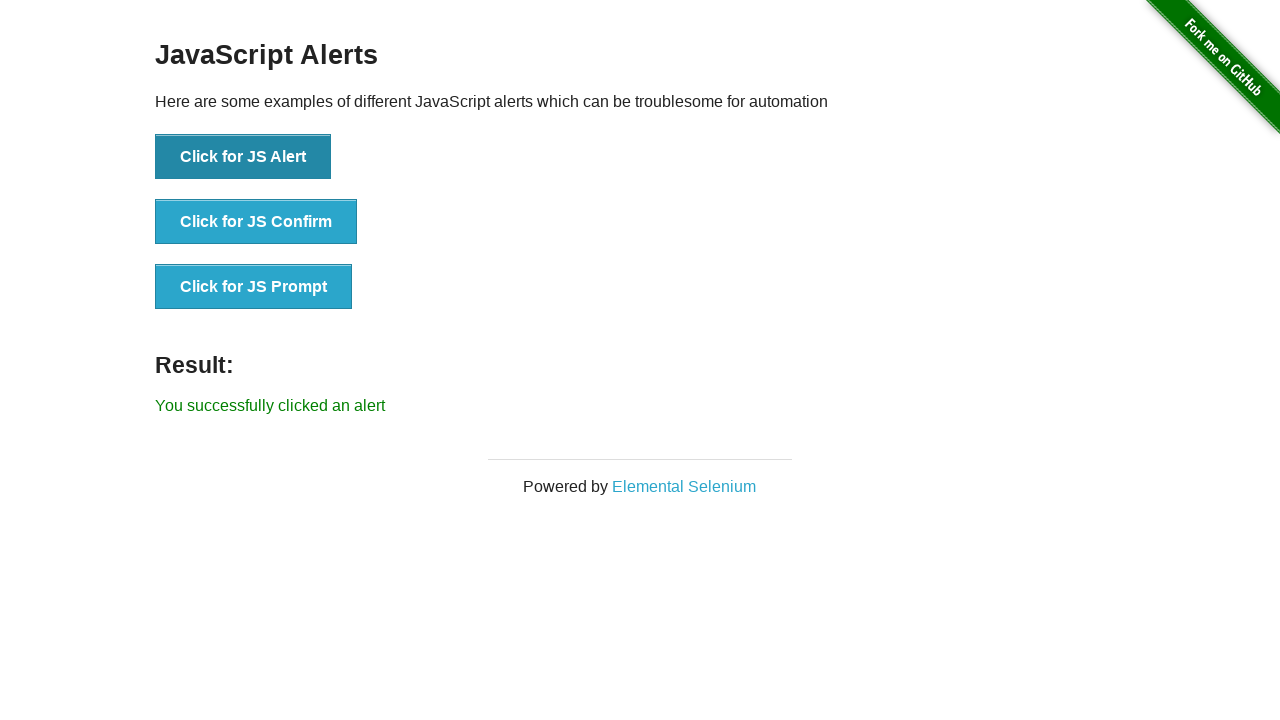

Clicked button to trigger alert and auto-accepted it at (243, 157) on button[onclick='jsAlert()']
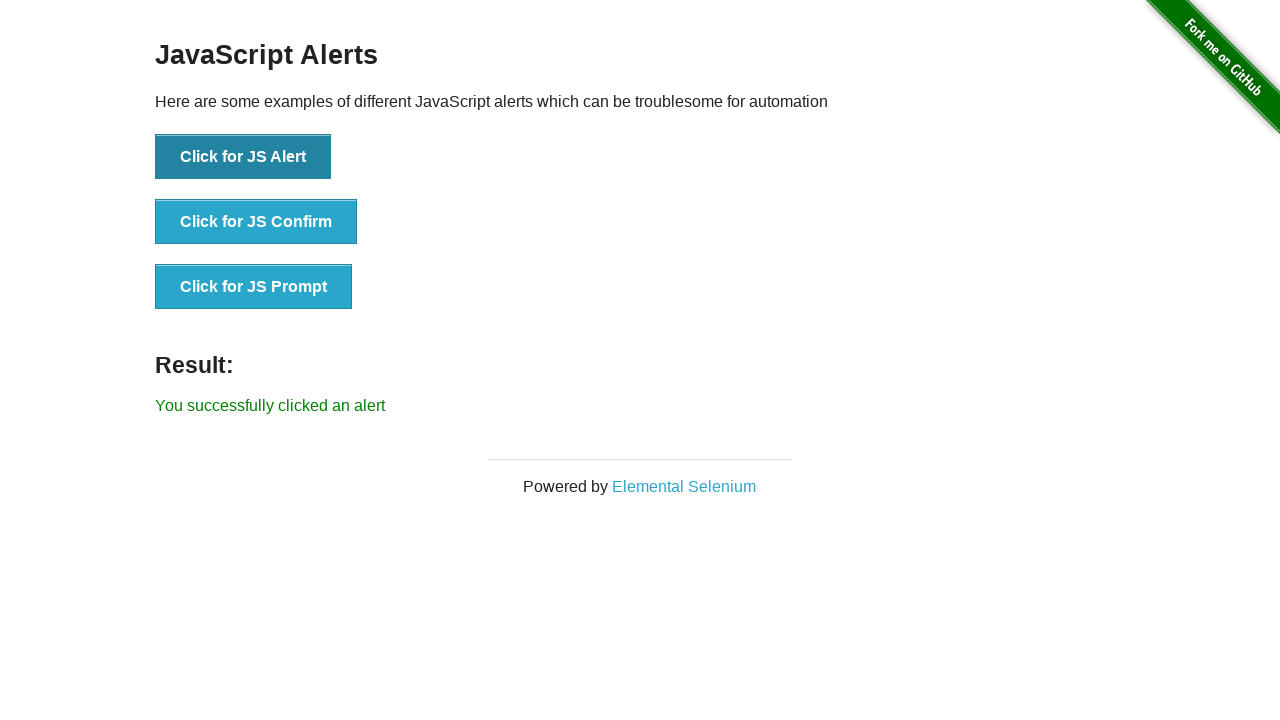

Retrieved result text from page
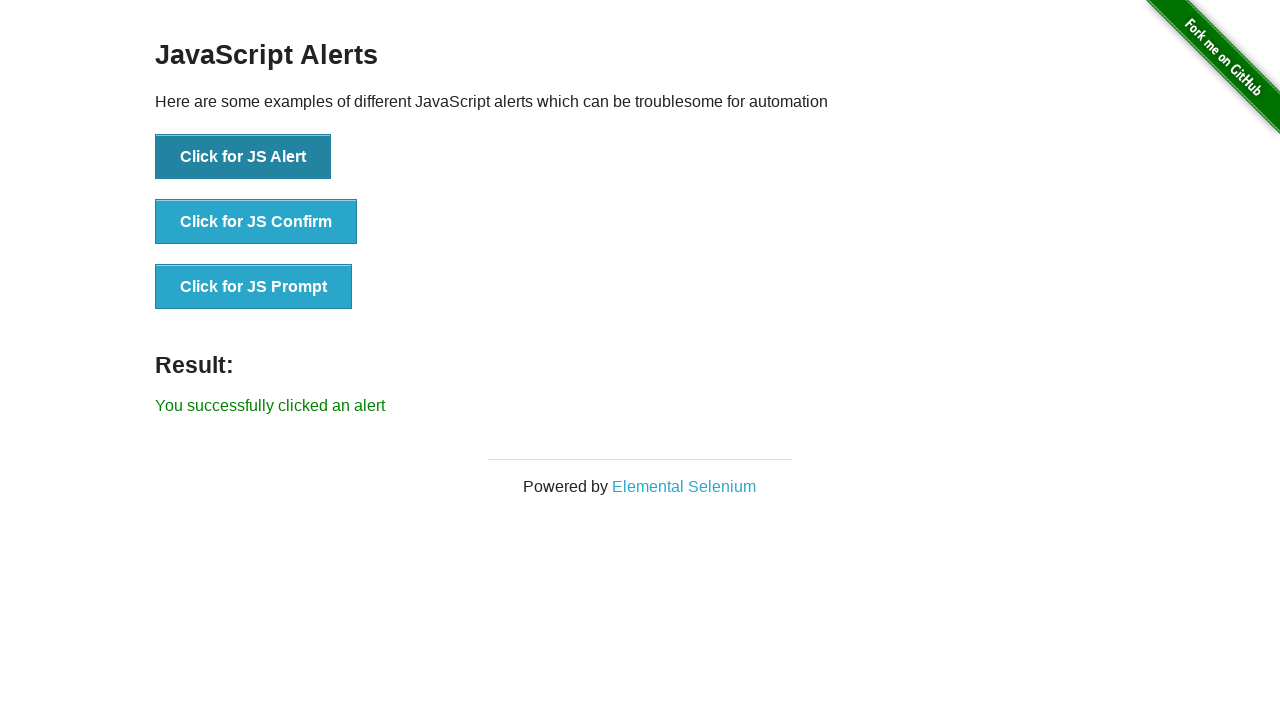

Verified result message: 'You successfully clicked an alert'
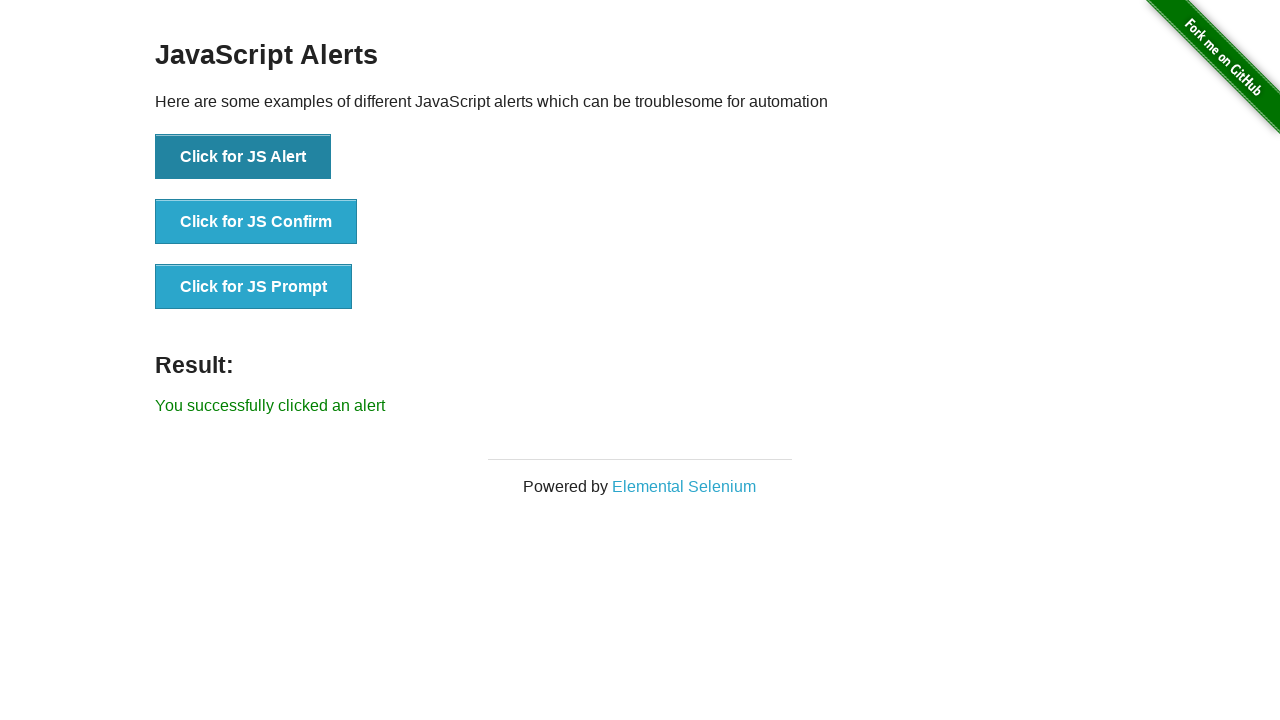

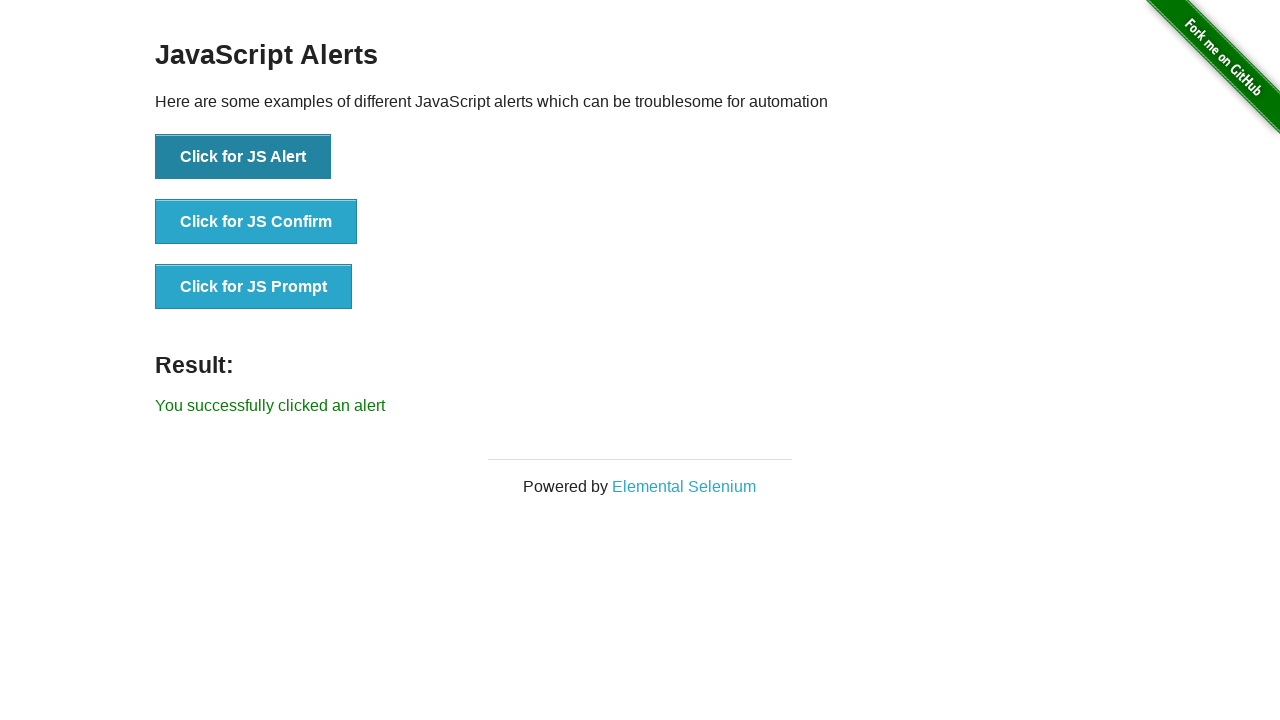